Tests dropdown selection functionality on OrangeHRM trial signup page by selecting country using three different methods: by index, by value, and by visible text

Starting URL: https://www.orangehrm.com/orangehrm-30-day-trial

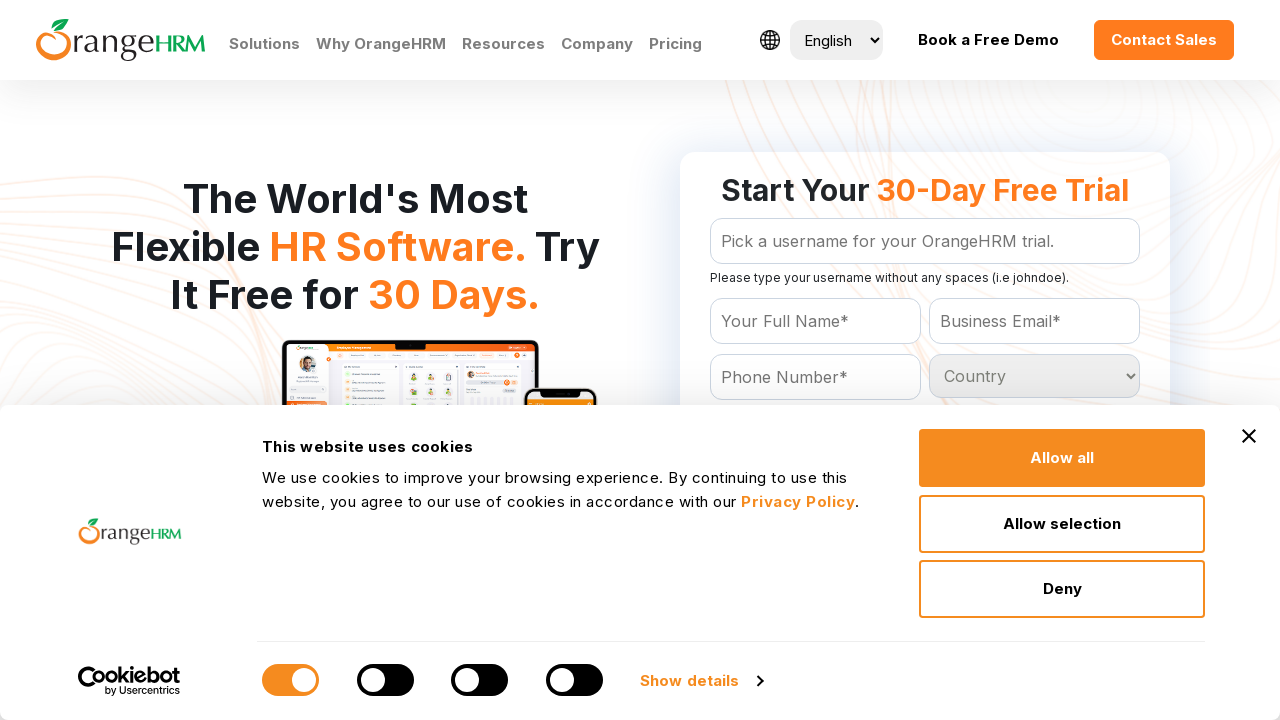

Selected country dropdown option by index (5th option) on #Form_getForm_Country
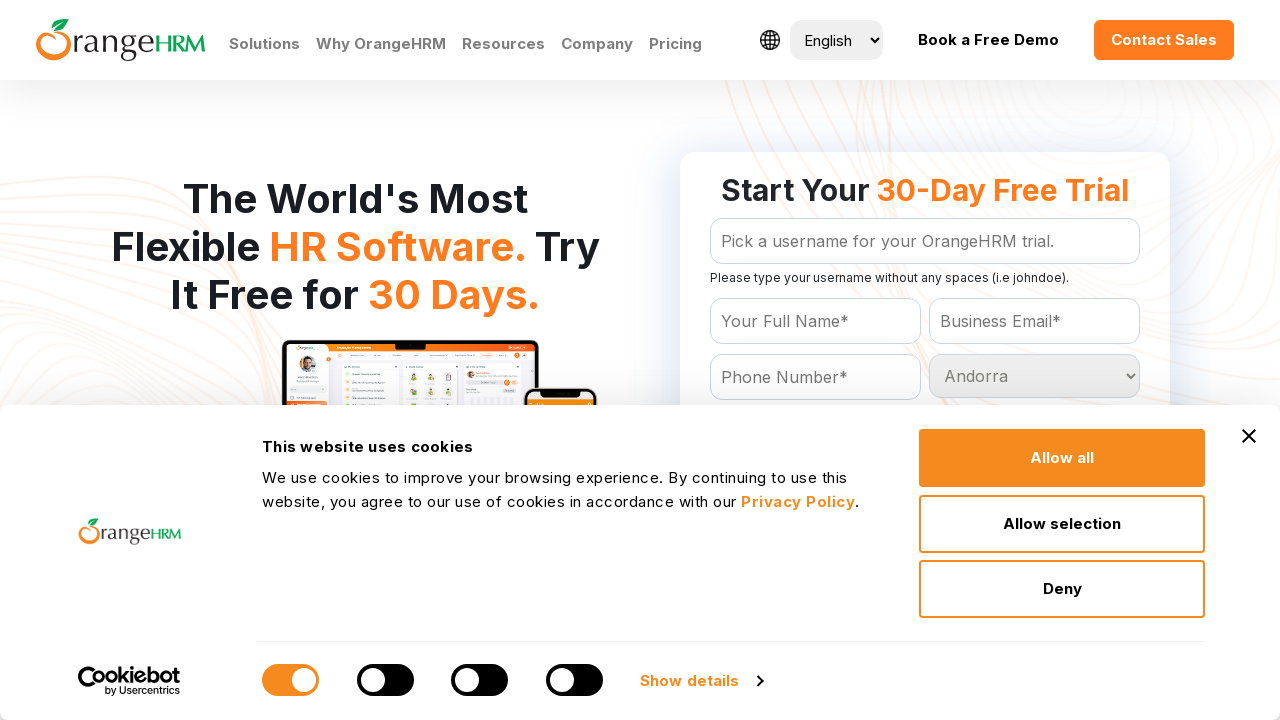

Waited 2000ms before next country selection
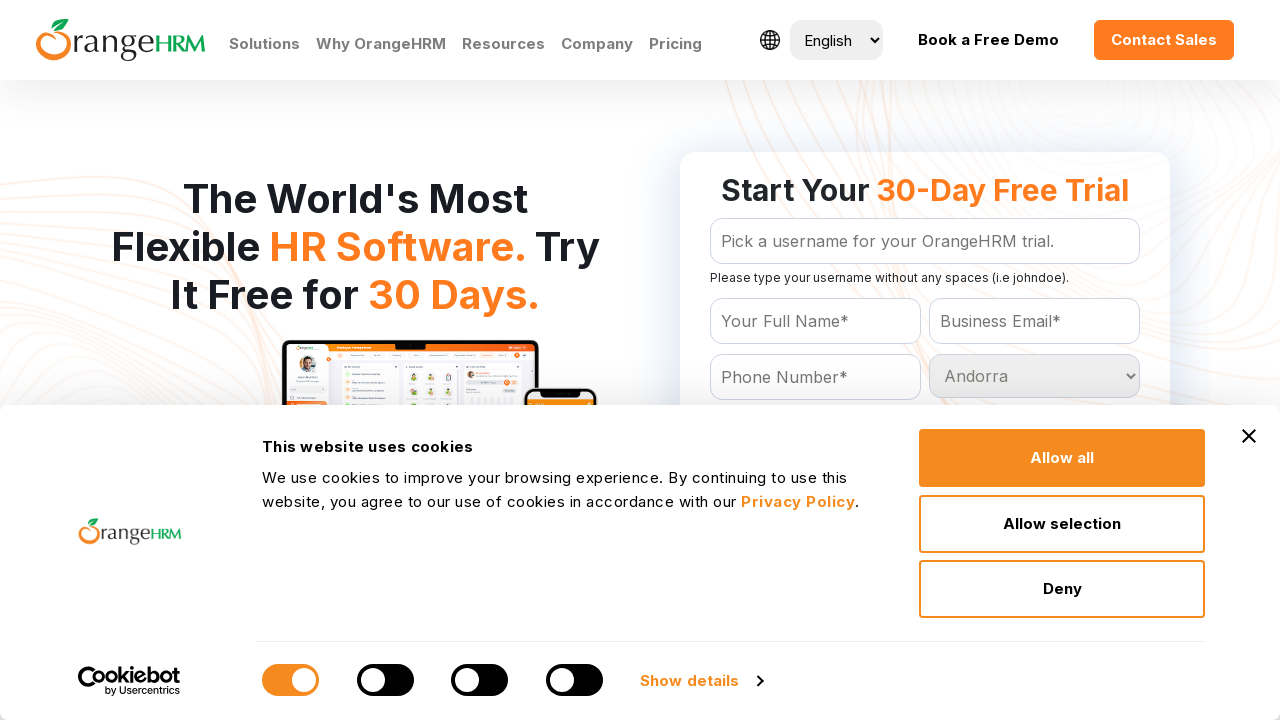

Selected country by value attribute 'Belgium' on #Form_getForm_Country
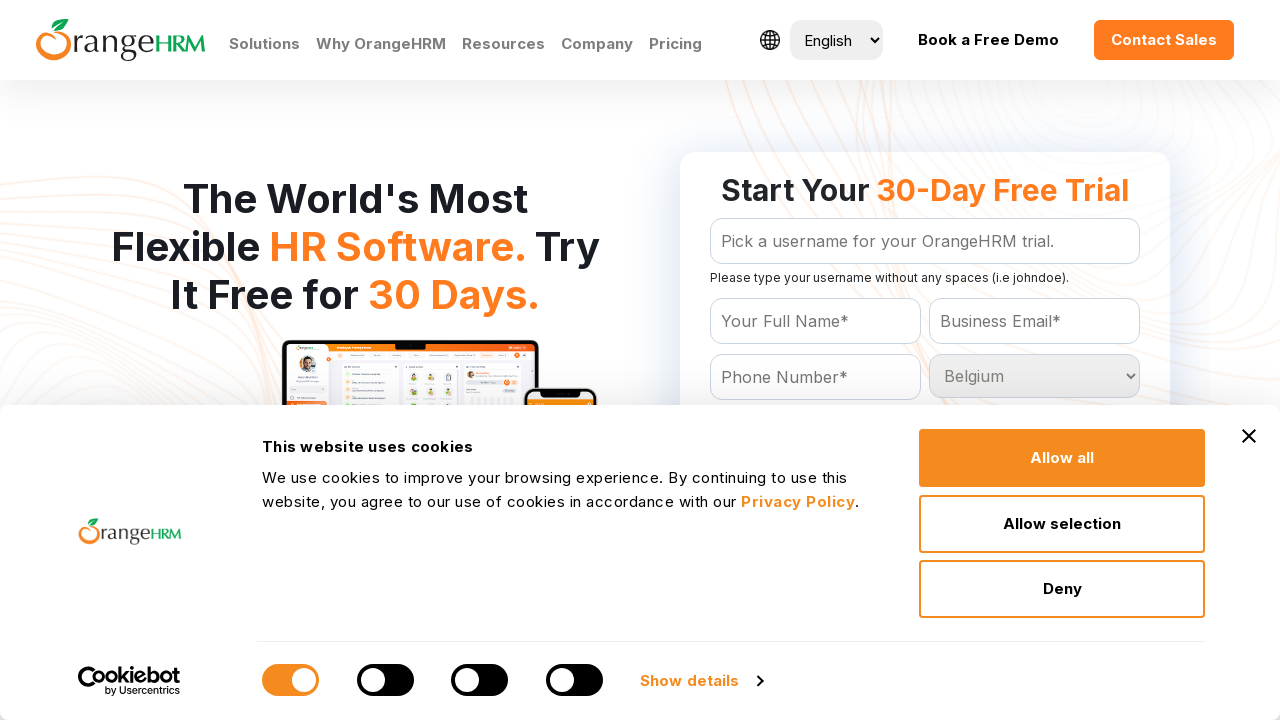

Waited 2000ms before next country selection
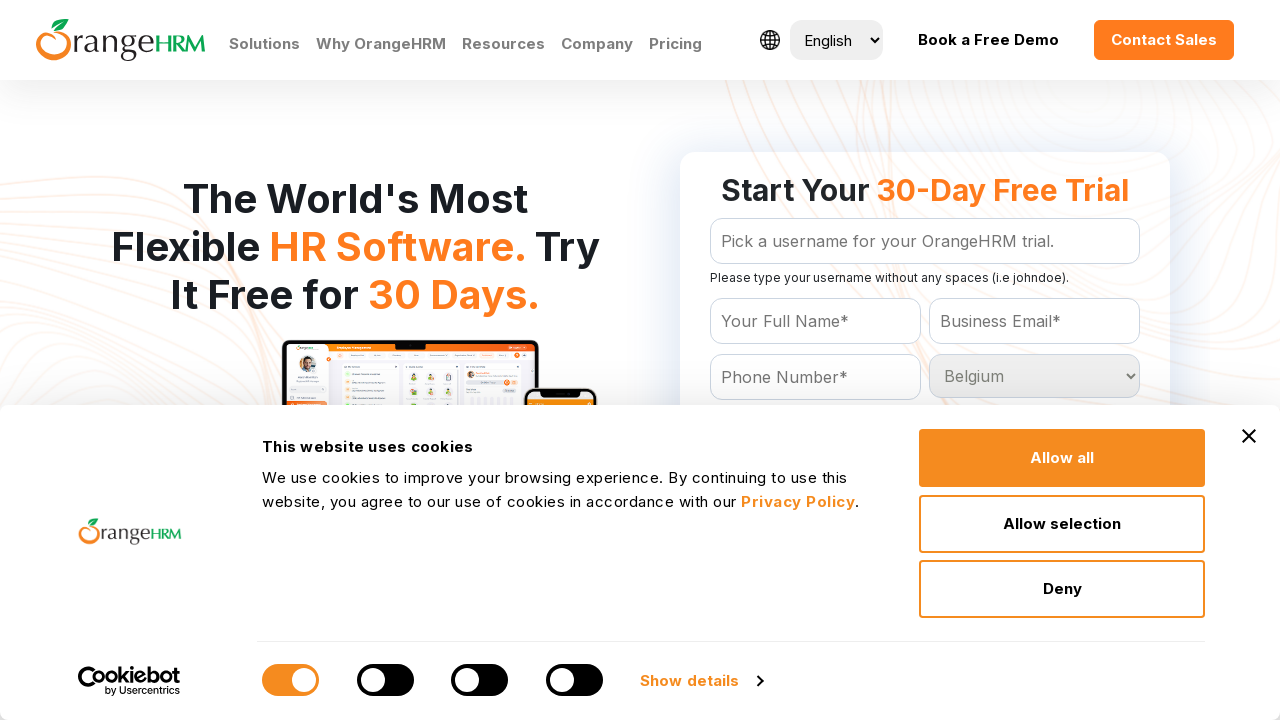

Selected country by visible text 'India' on #Form_getForm_Country
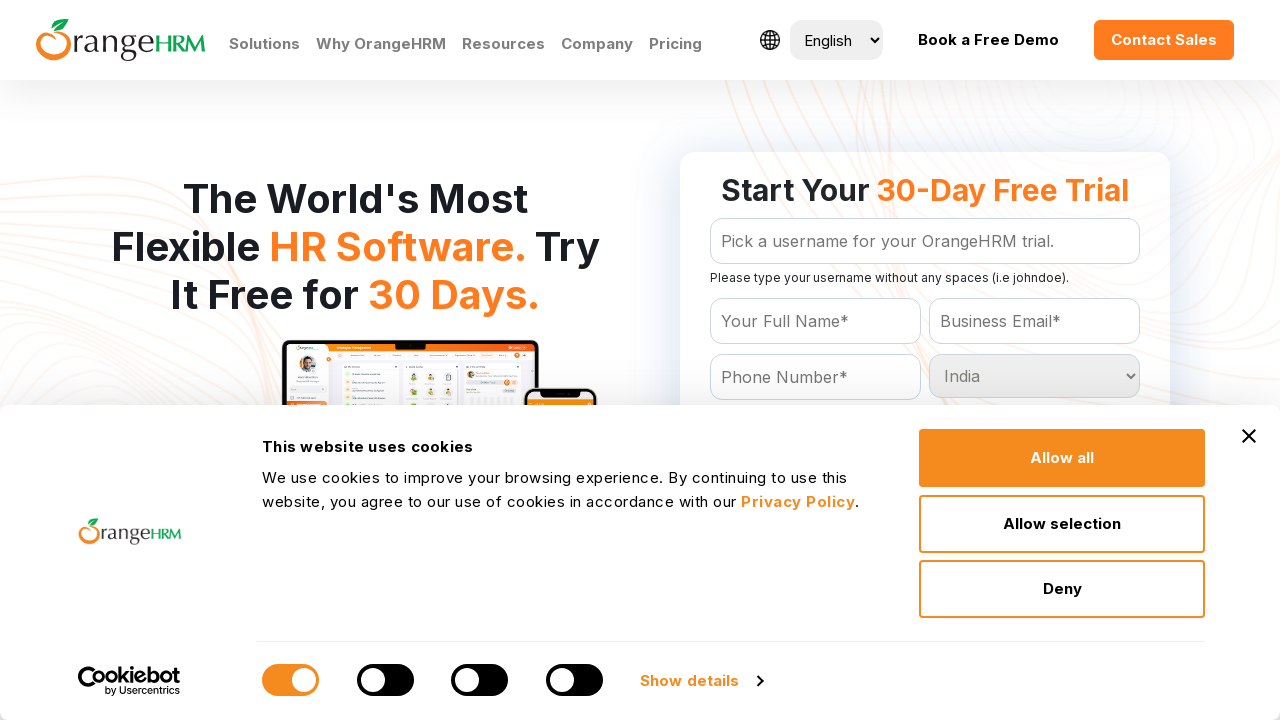

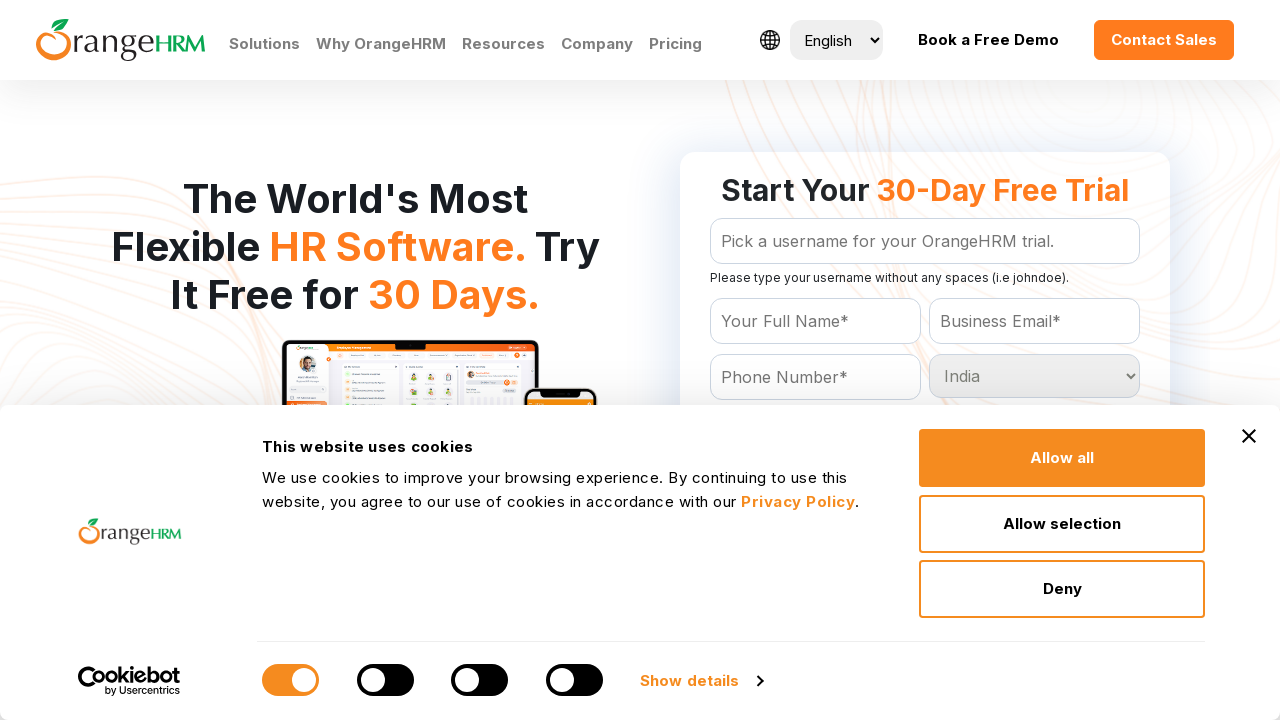